Tests the DemoQA text-box form by filling in full name, email, current address, and permanent address fields

Starting URL: https://demoqa.com/text-box

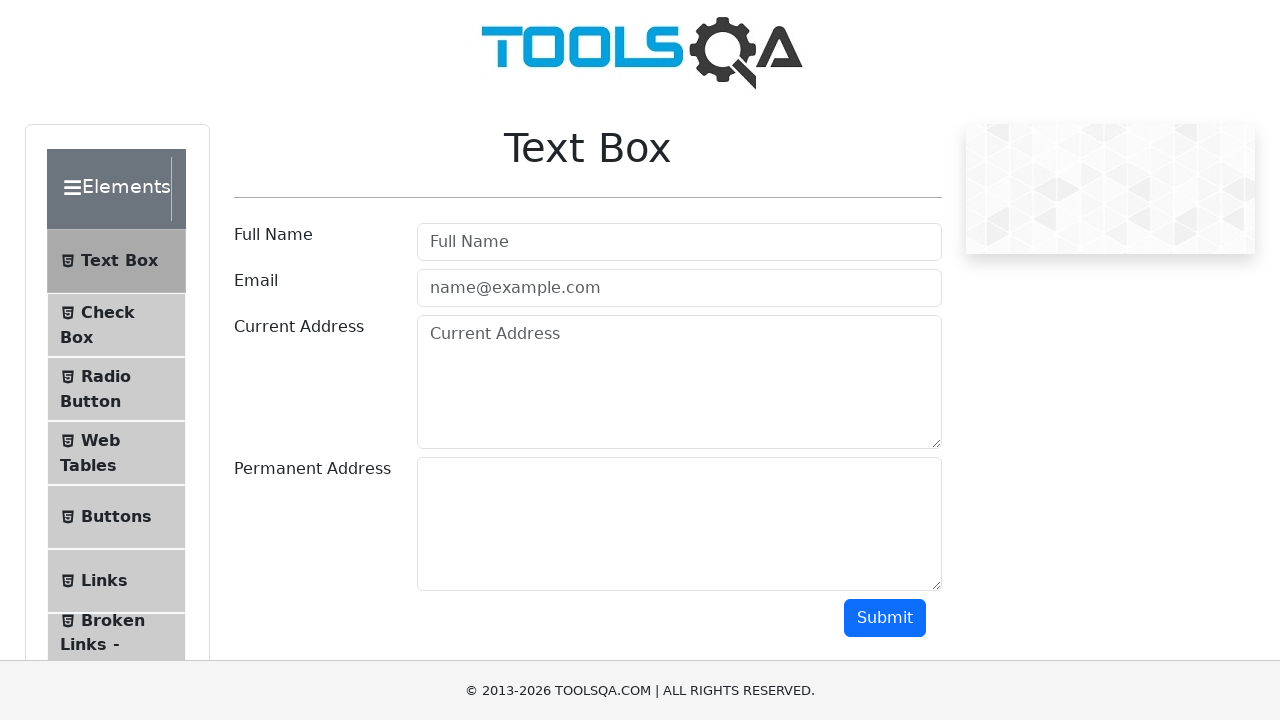

Filled full name field with 'Moises Lopez Garcia' on #userName
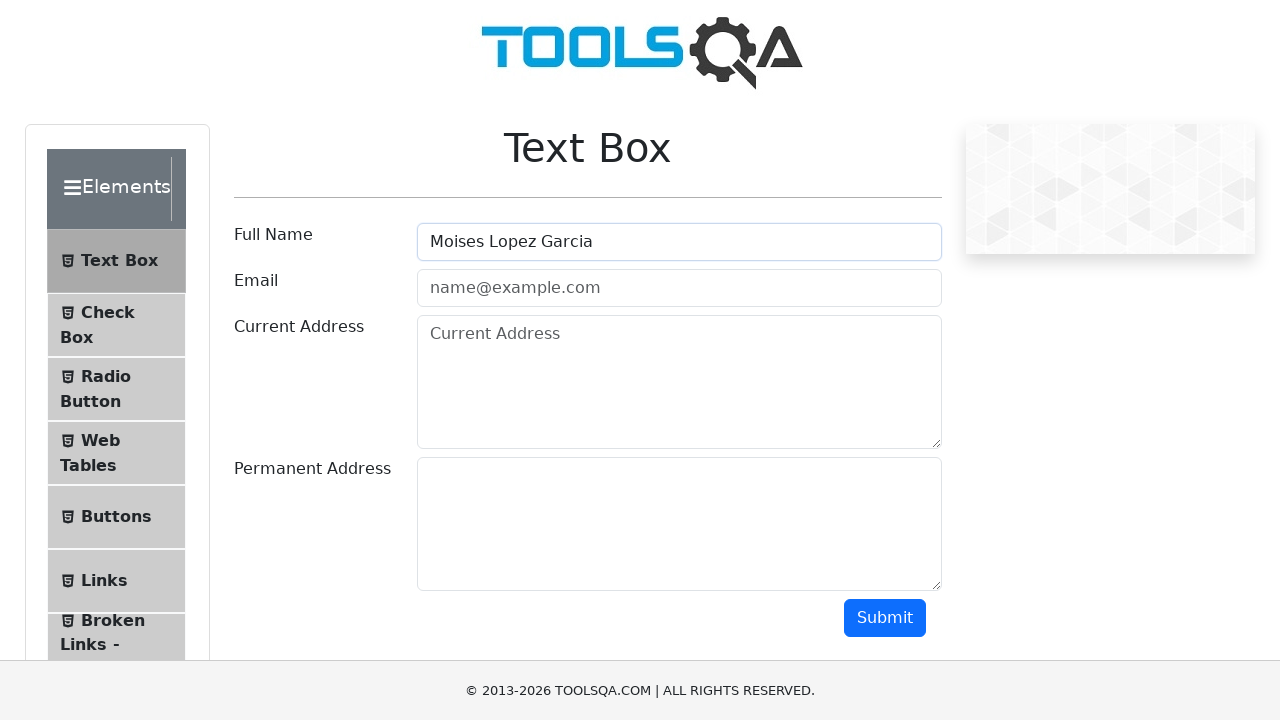

Filled email field with 'moylop1996@qamindlab.com' on #userEmail
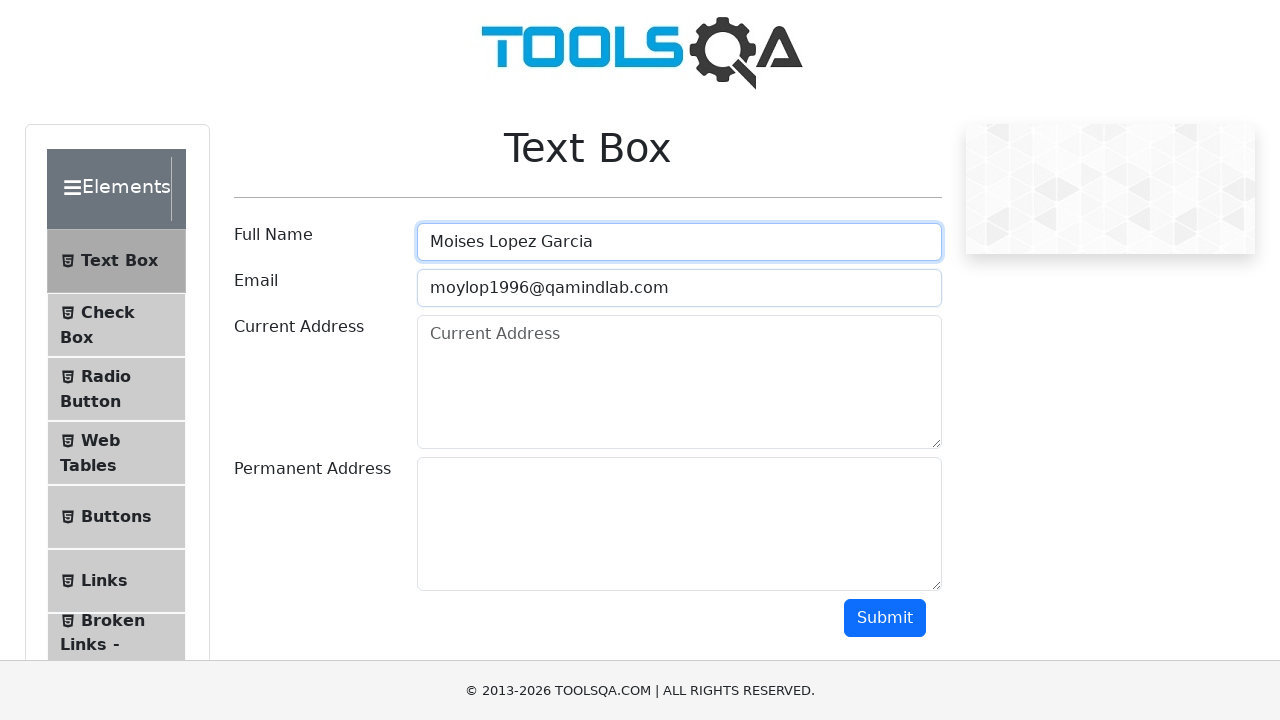

Filled current address field with 'Calle 1, Colonia 2, 12345' on #currentAddress
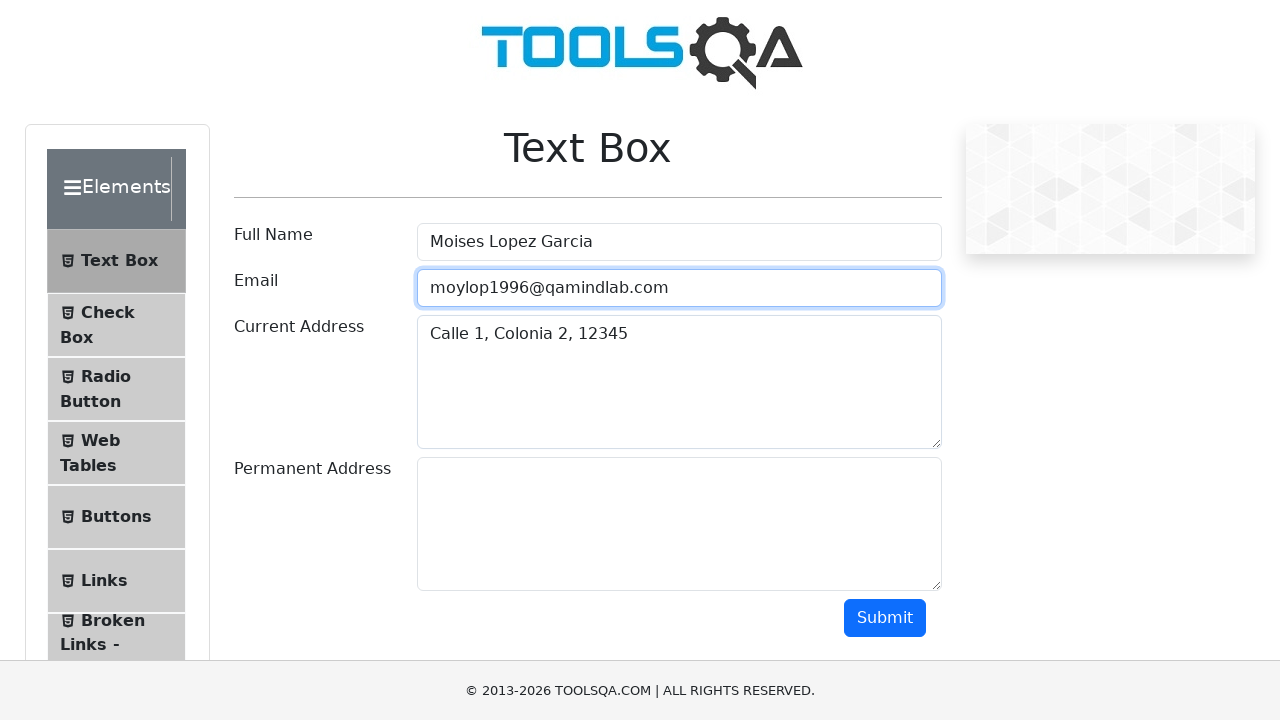

Filled permanent address field with 'Calle Permanente, Colonia Permanente, 67890' on #permanentAddress
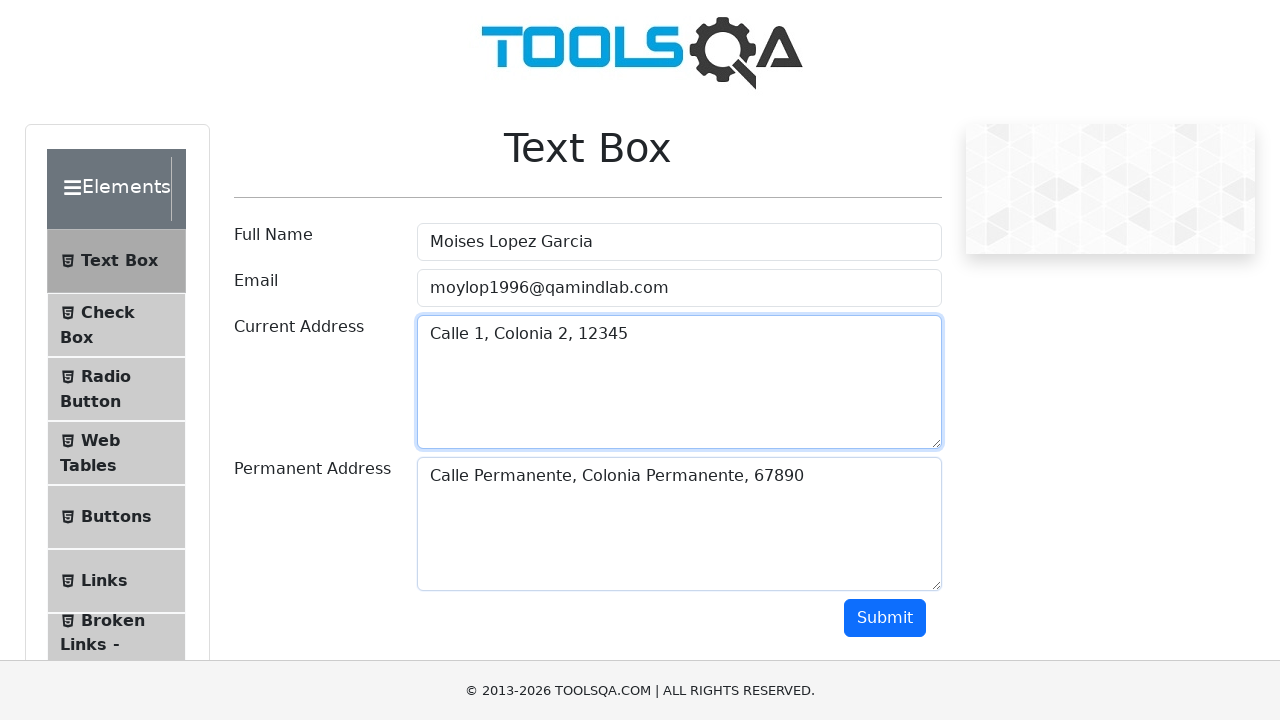

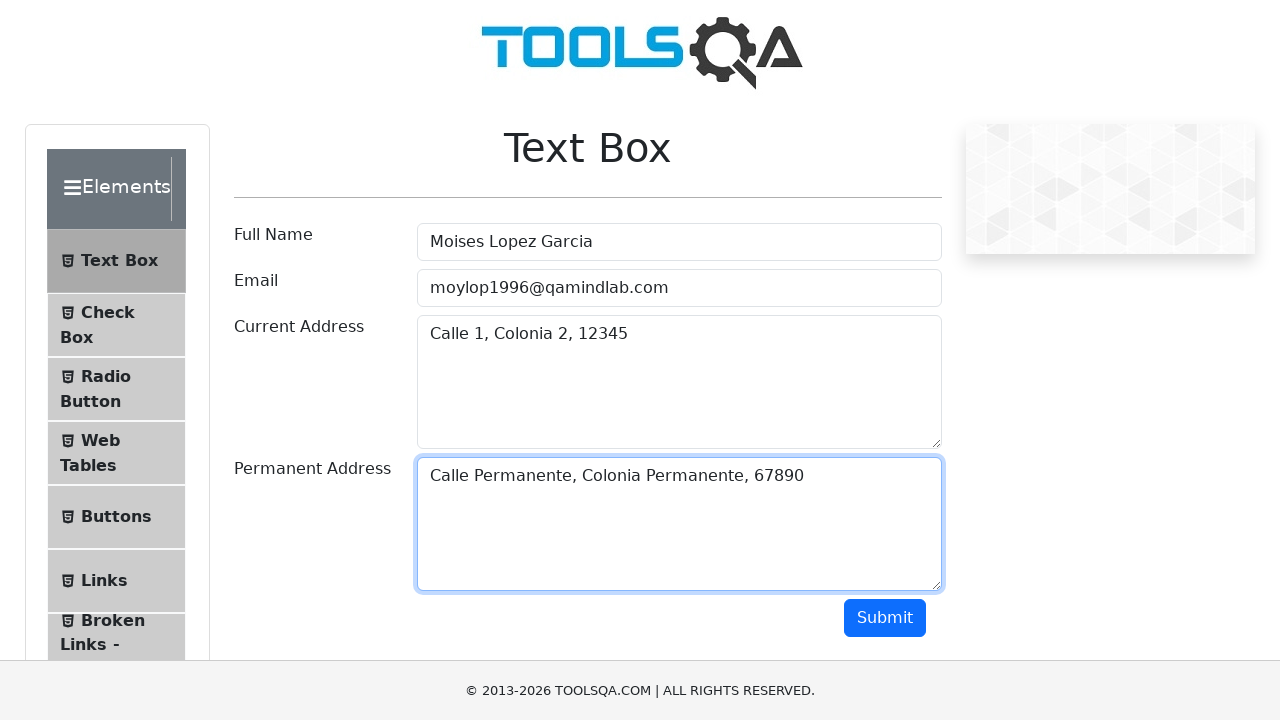